Tests login form validation by entering only a username without password and verifying the "Password is required" error message appears

Starting URL: https://www.saucedemo.com/

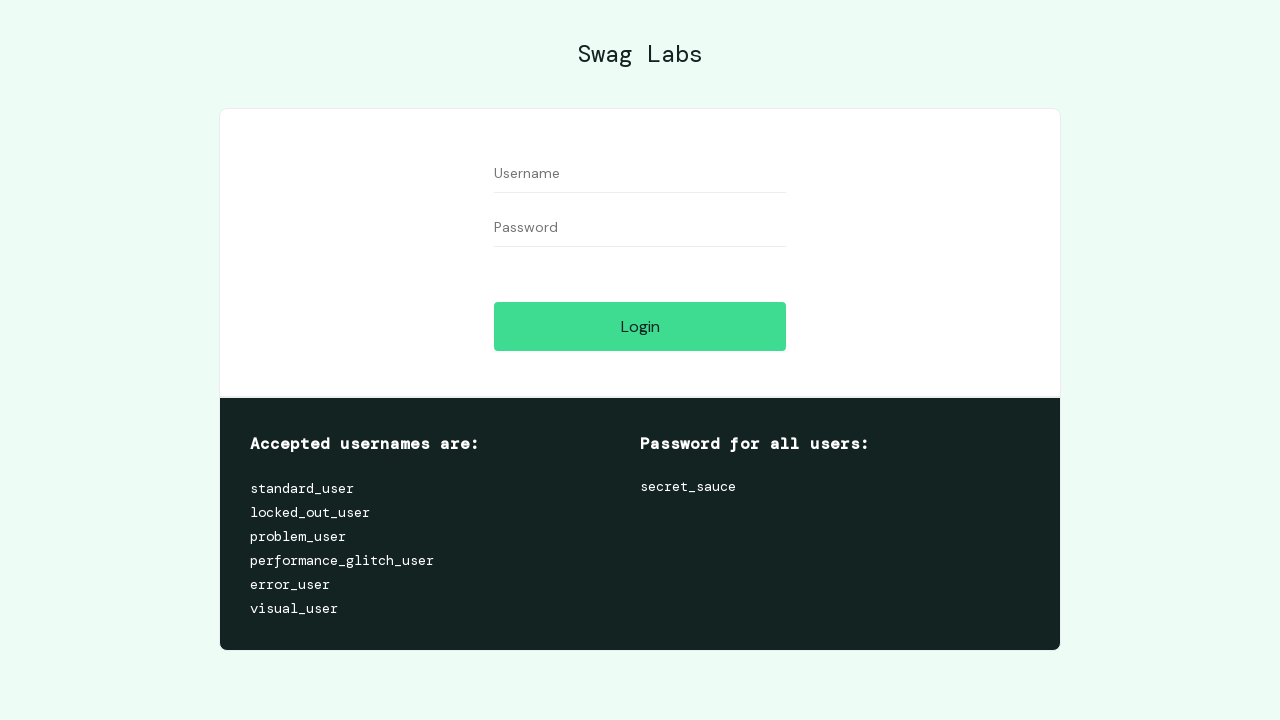

Filled username field with 'test user name' on #user-name
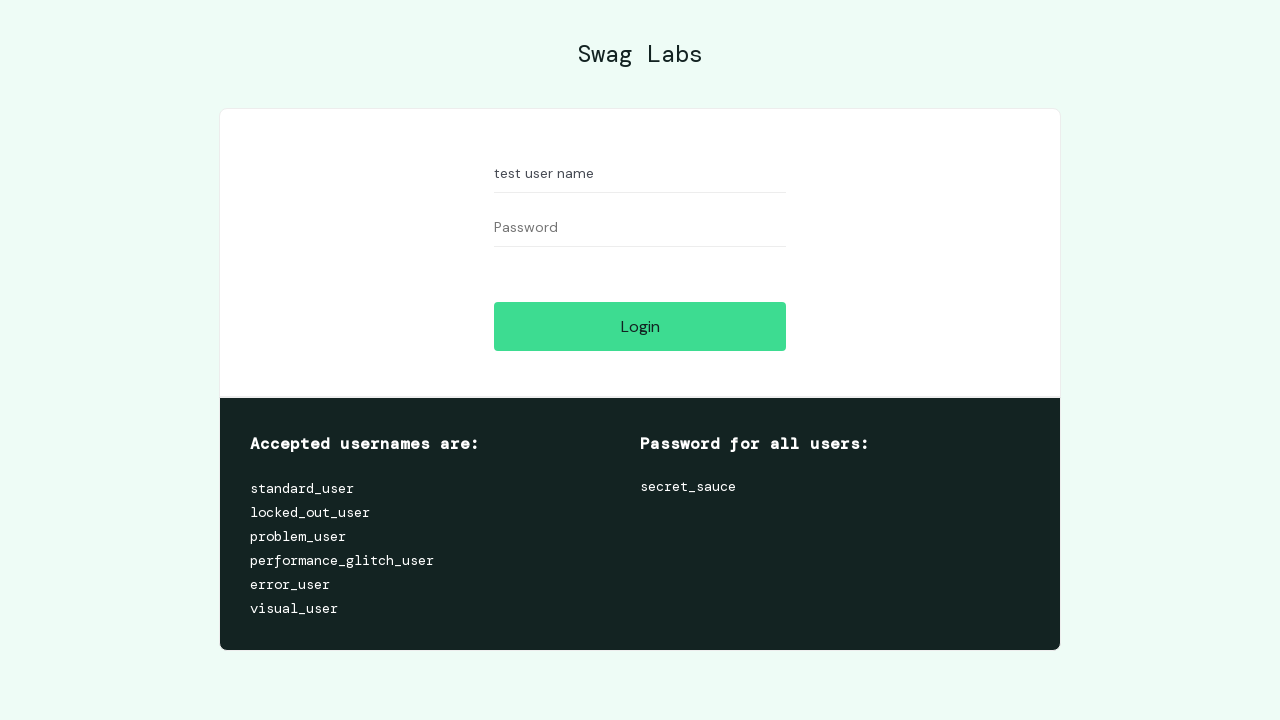

Clicked login button without entering password at (640, 326) on #login-button
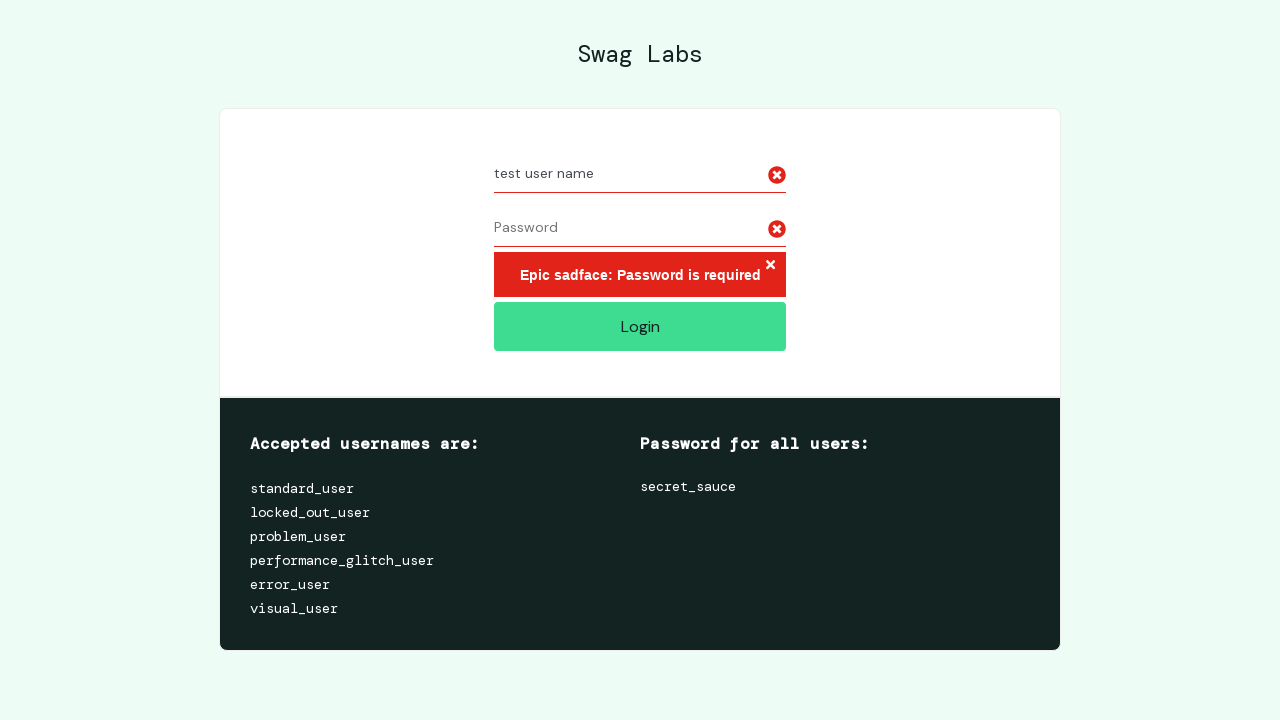

Verified 'Password is required' error message appeared
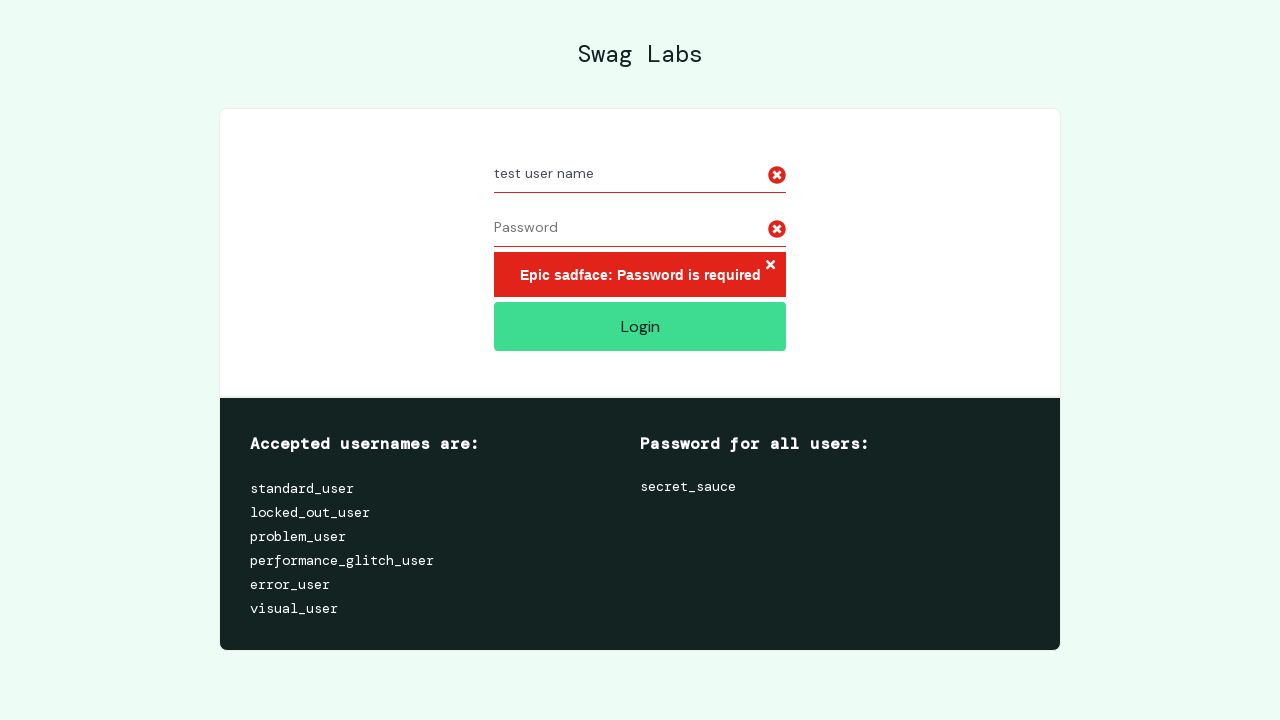

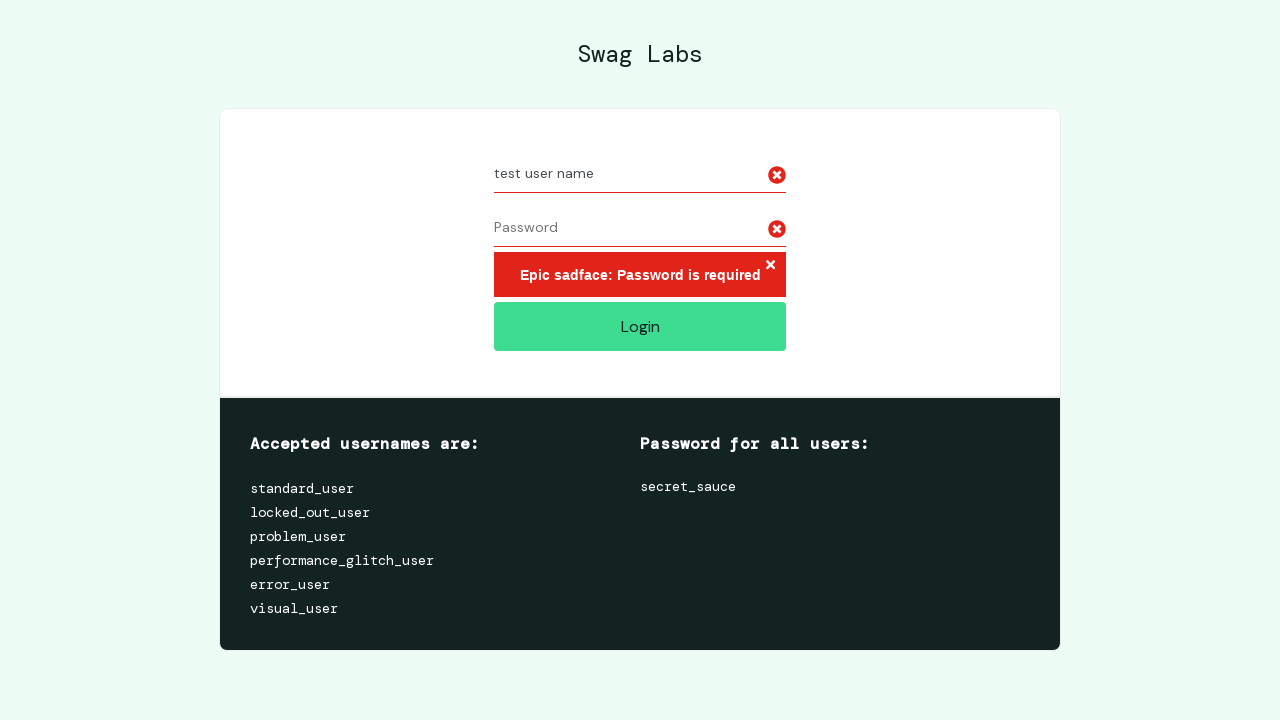